Tests an e-commerce grocery site by searching for products containing "ca", verifying 4 products are visible, adding items to cart including one by clicking through a list to find "Cashews", and verifying the brand logo text.

Starting URL: https://rahulshettyacademy.com/seleniumPractise/#/

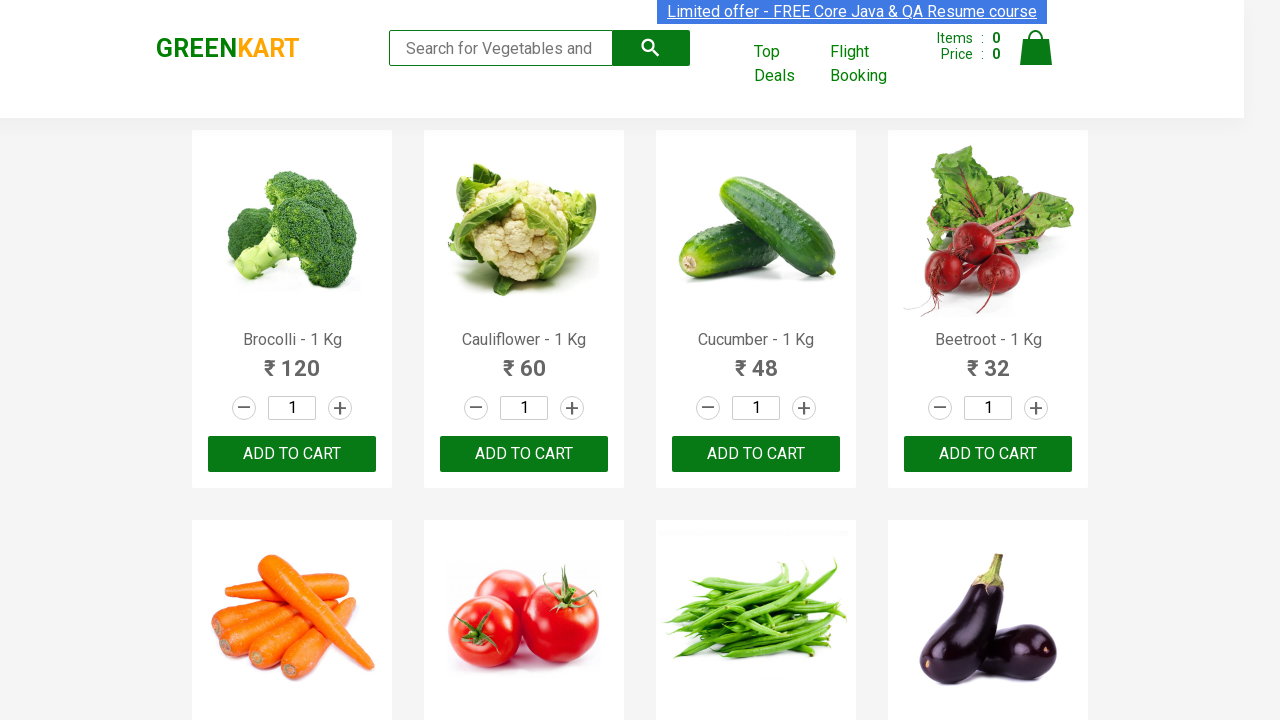

Filled search box with 'ca' on .search-keyword
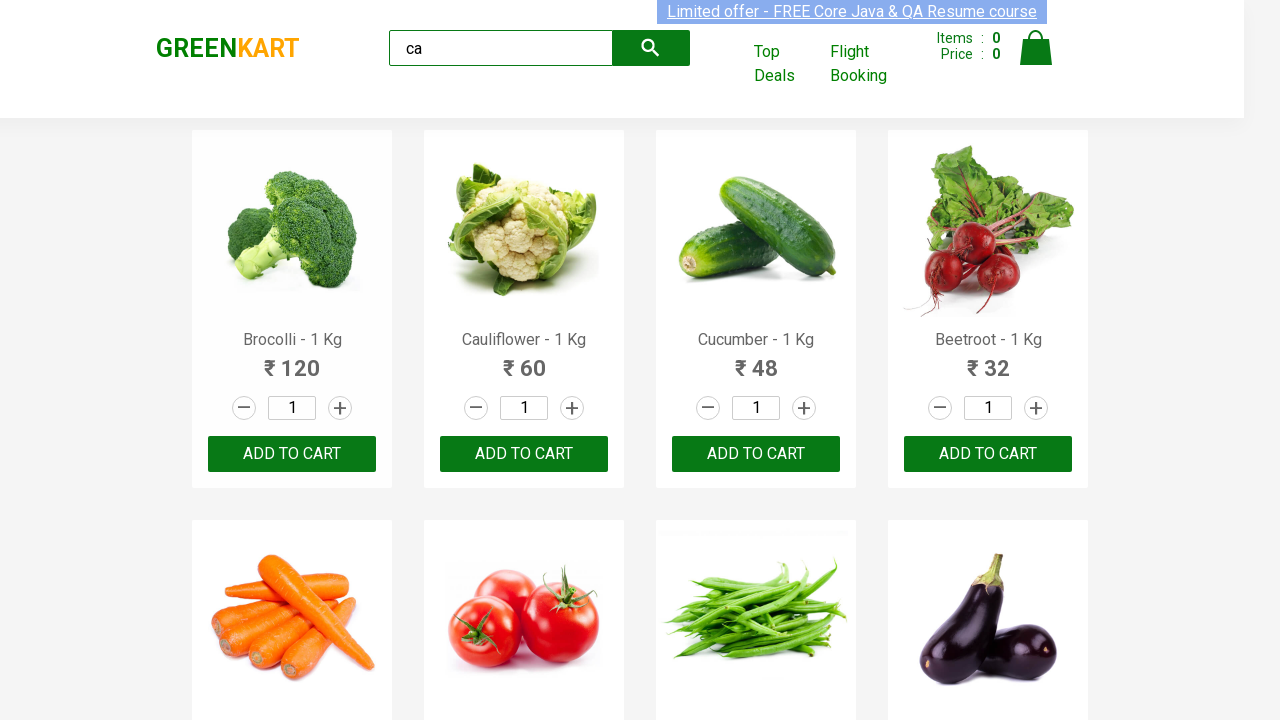

Waited for products to load
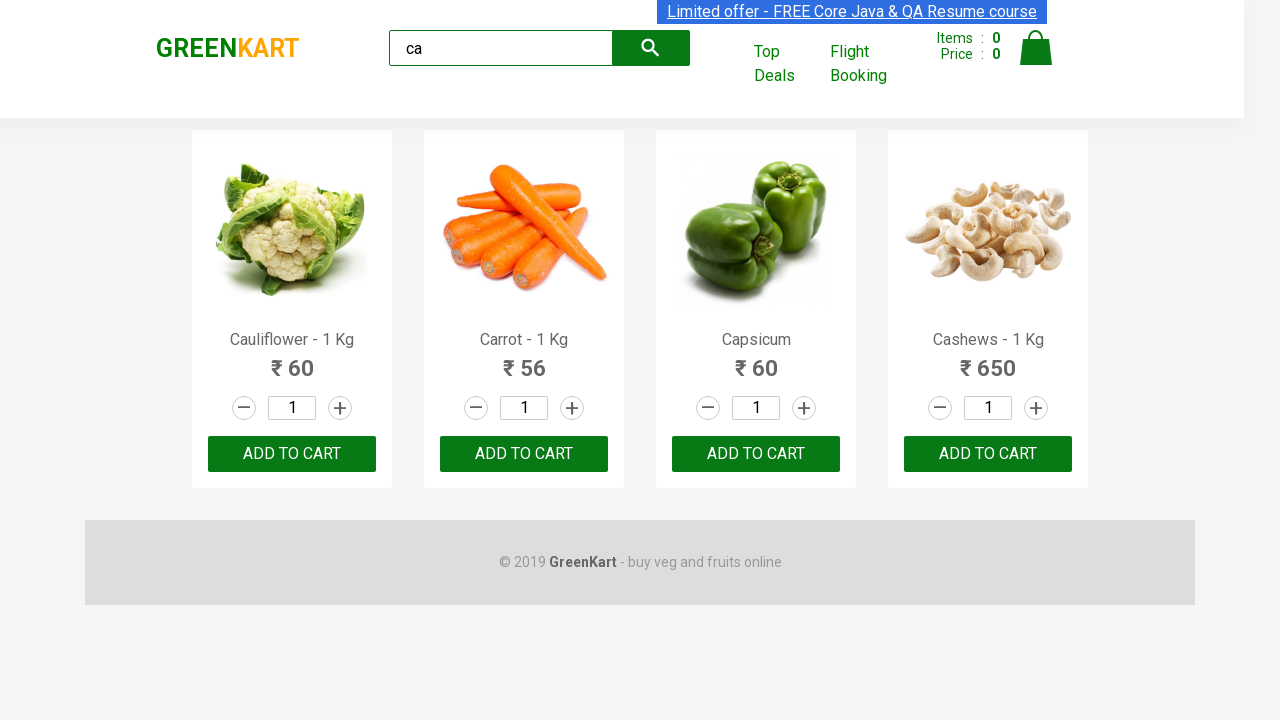

Verified 4 visible products are displayed
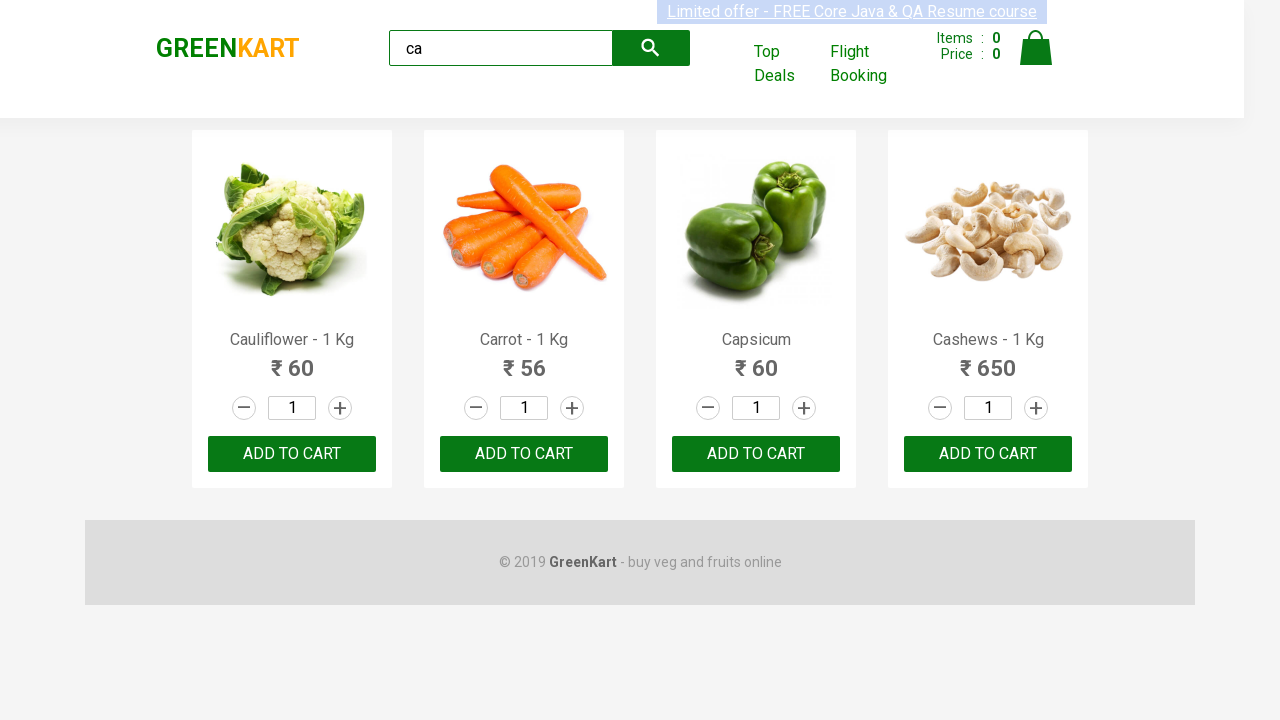

Clicked ADD TO CART on 3rd product at (756, 454) on .products .product >> nth=2 >> text=ADD TO CART
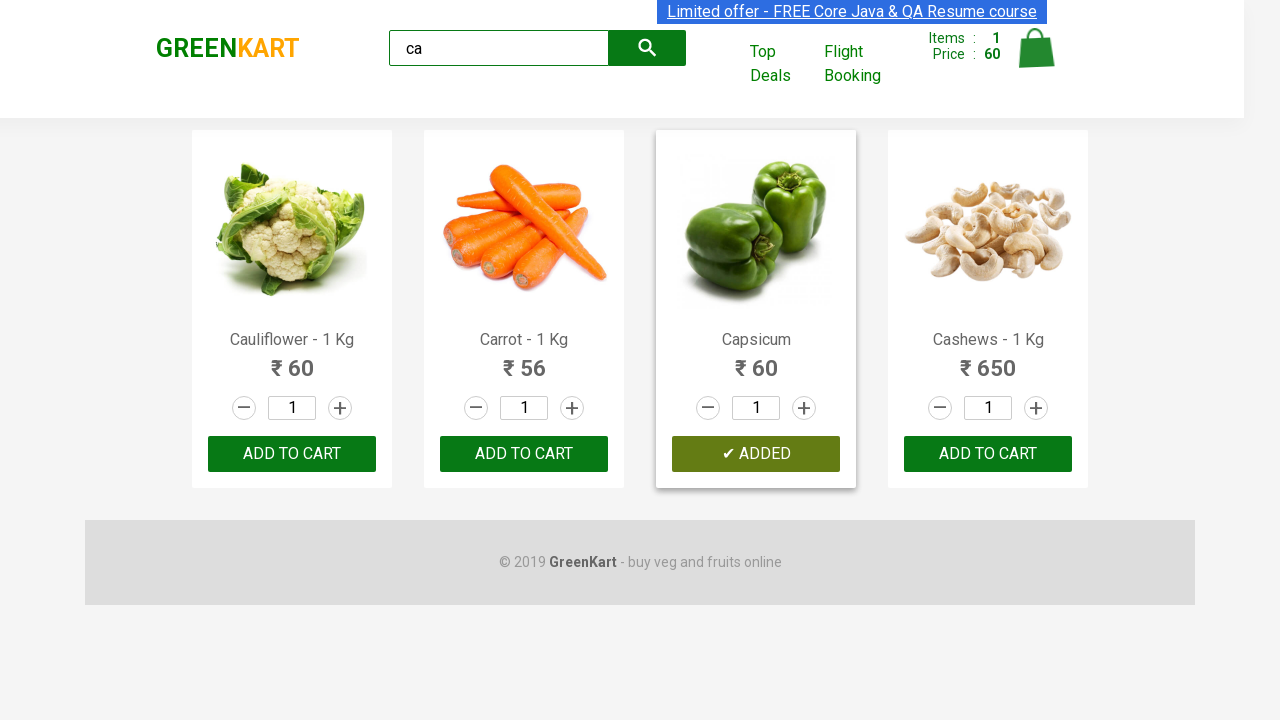

Found and clicked ADD TO CART for Cashews product at (988, 454) on .products .product >> nth=3 >> button
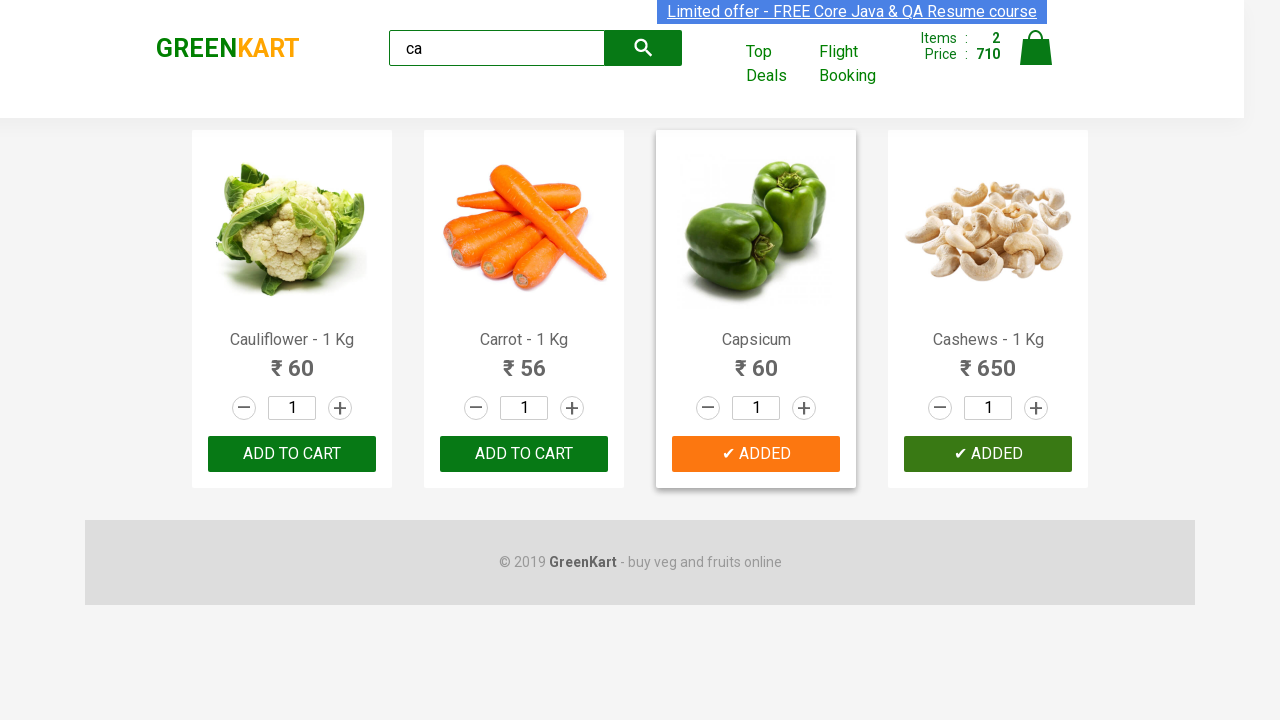

Verified brand logo text is 'GREENKART'
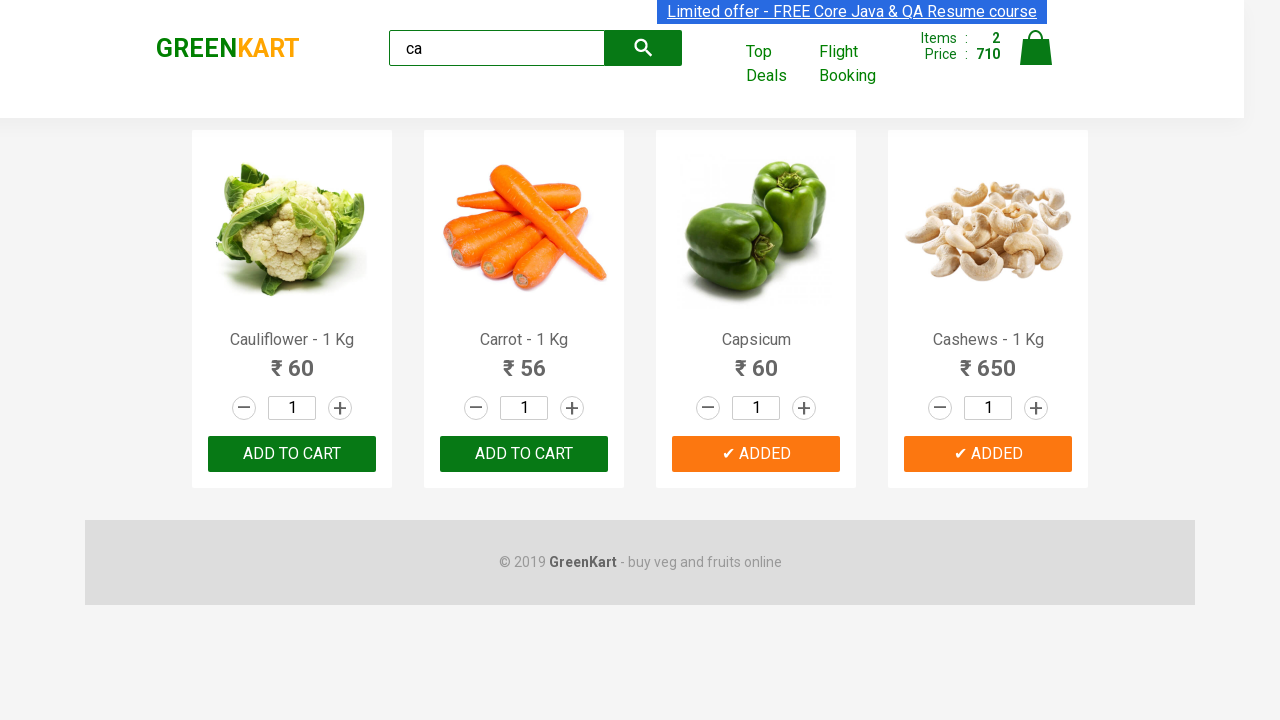

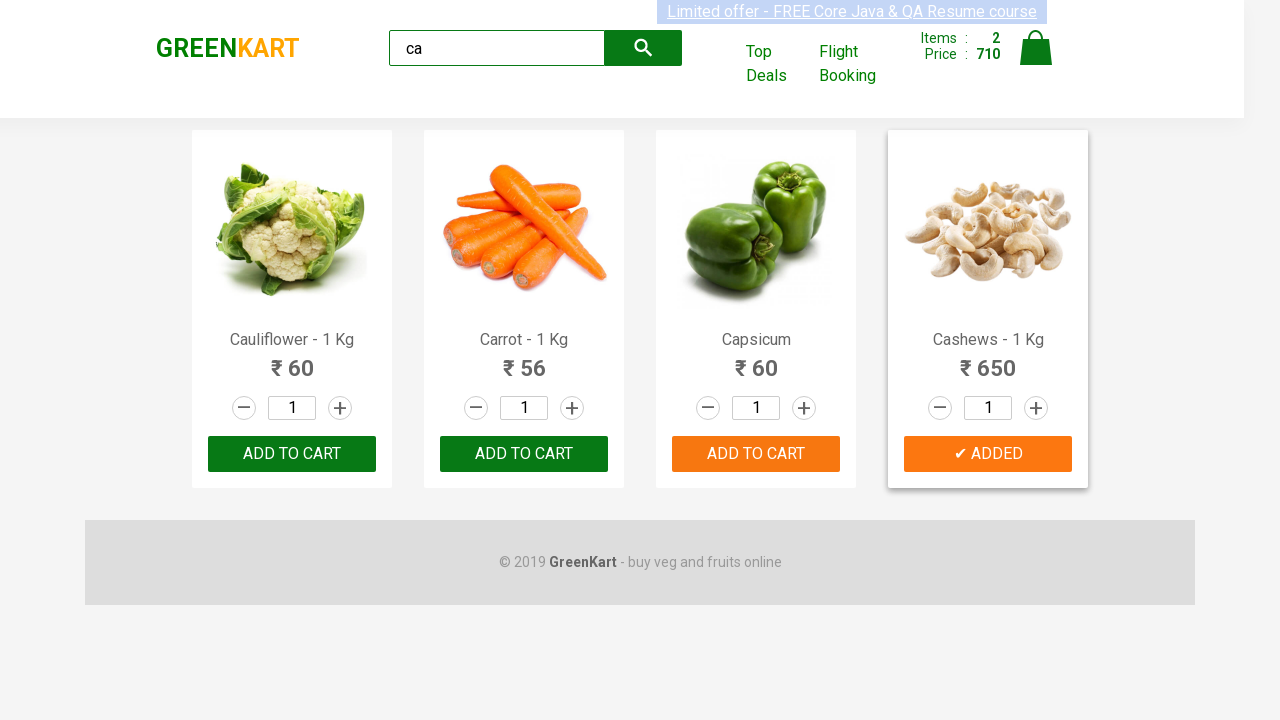